Tests Swiggy location search by entering a delivery location

Starting URL: https://www.swiggy.com/

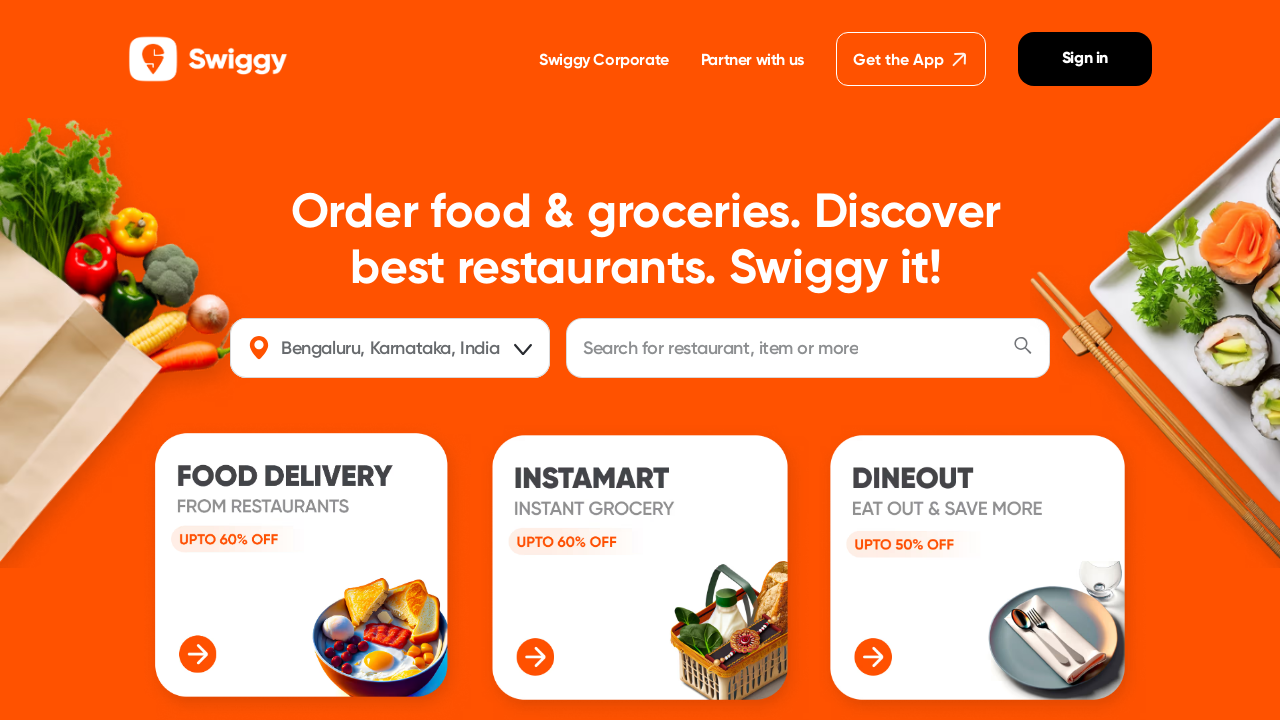

Entered delivery location 'perumbakkam' in location field on #location
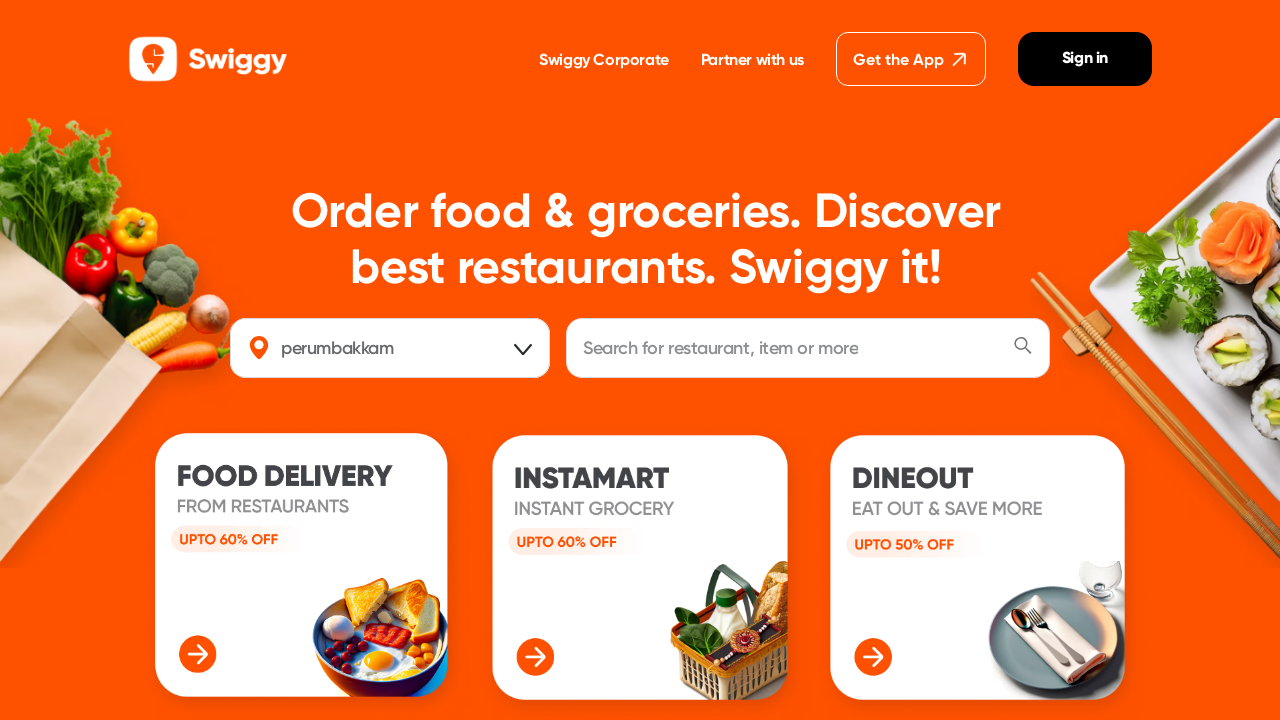

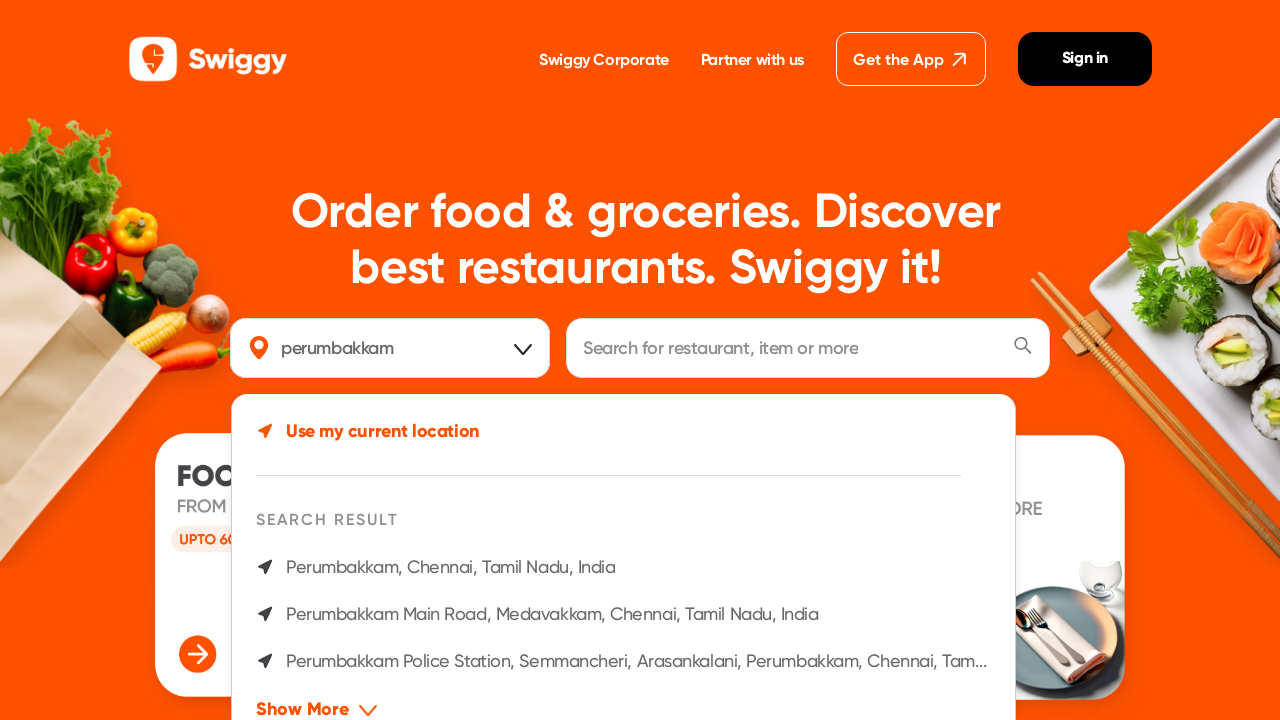